Tests radio button functionality by selecting the third radio button and verifying the selection state of all radio buttons

Starting URL: http://antoniotrindade.com.br/treinoautomacao/elementsweb.html

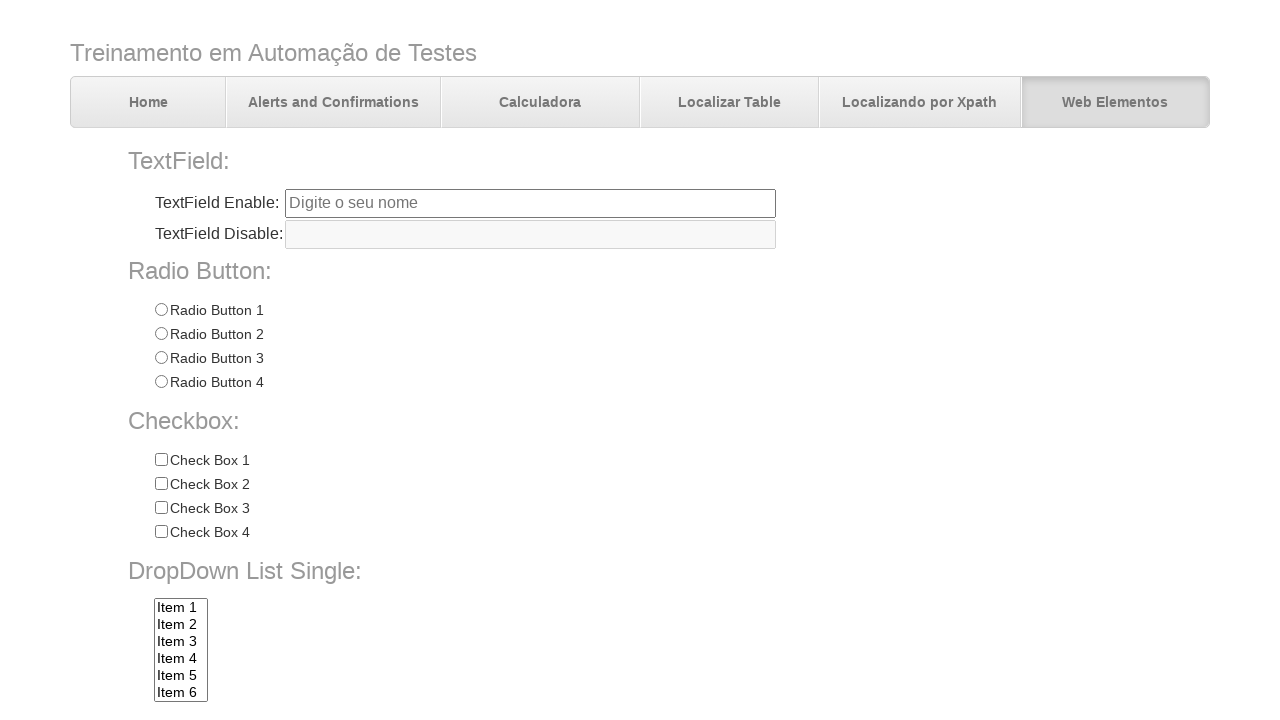

Clicked on Radio 3 option at (161, 358) on input[name='radioGroup1'][value='Radio 3']
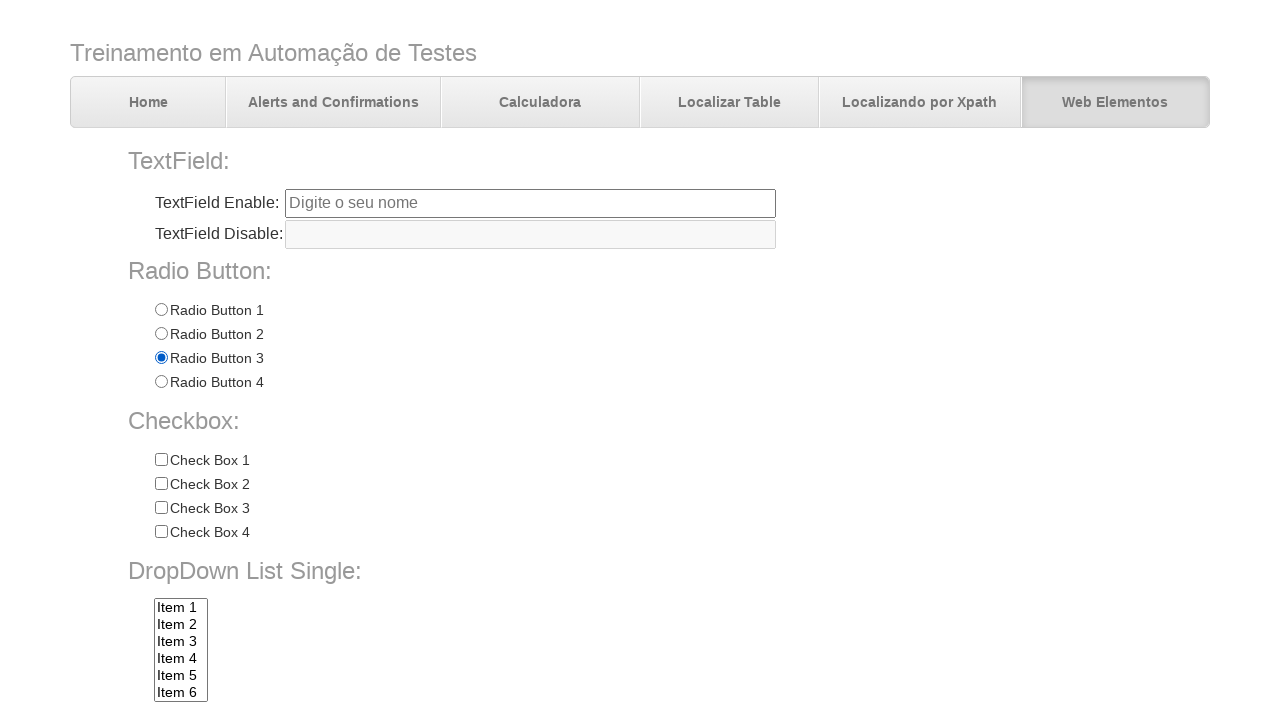

Verified that Radio 3 is selected
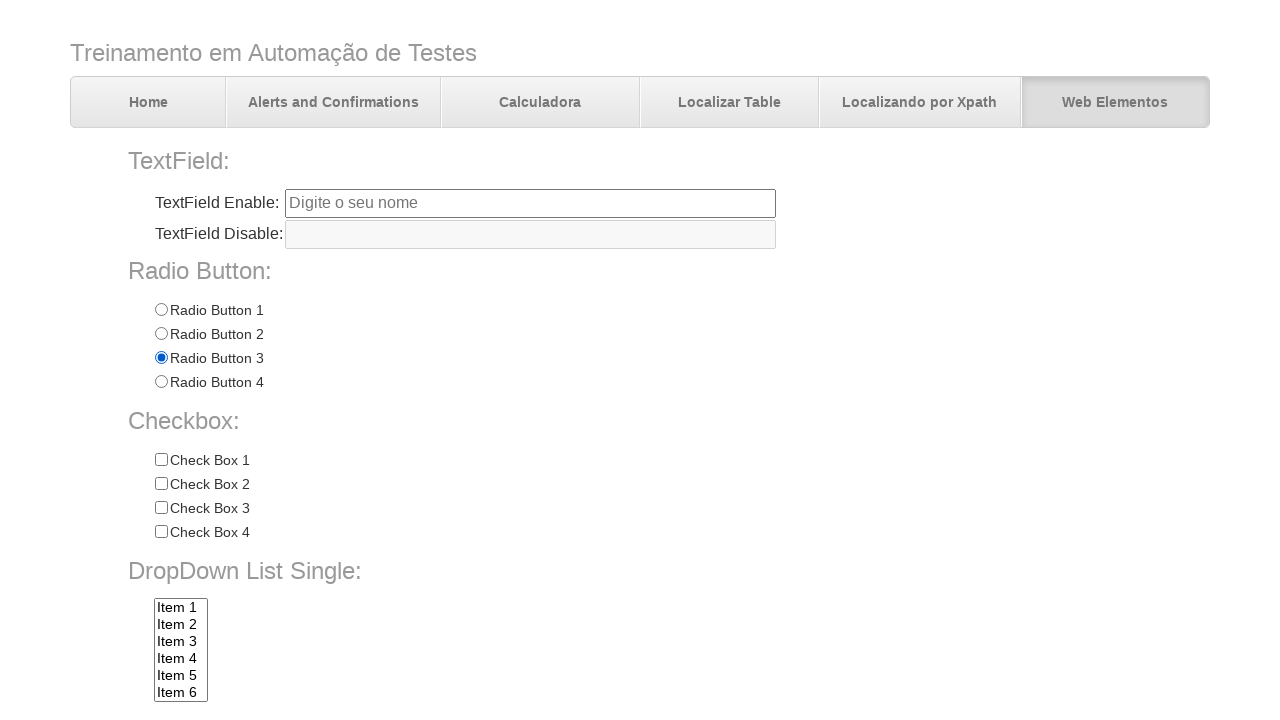

Located all radio buttons in the group
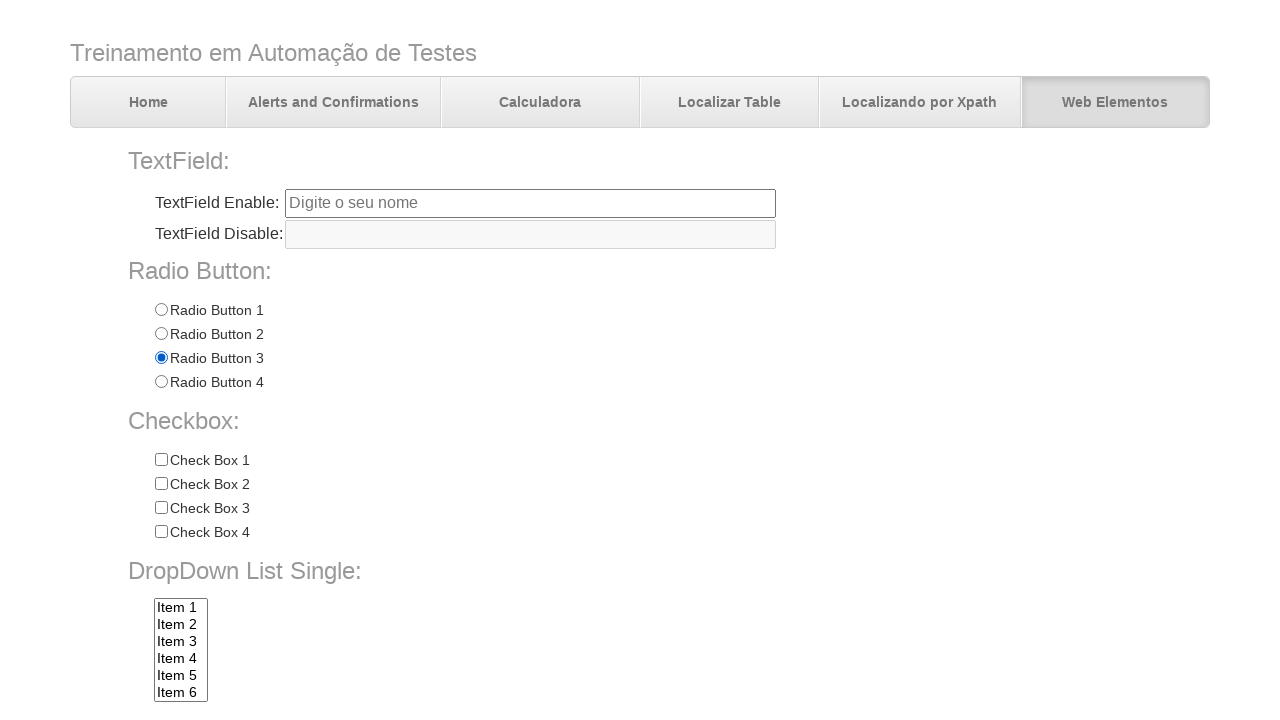

Verified that there are 4 radio buttons in total
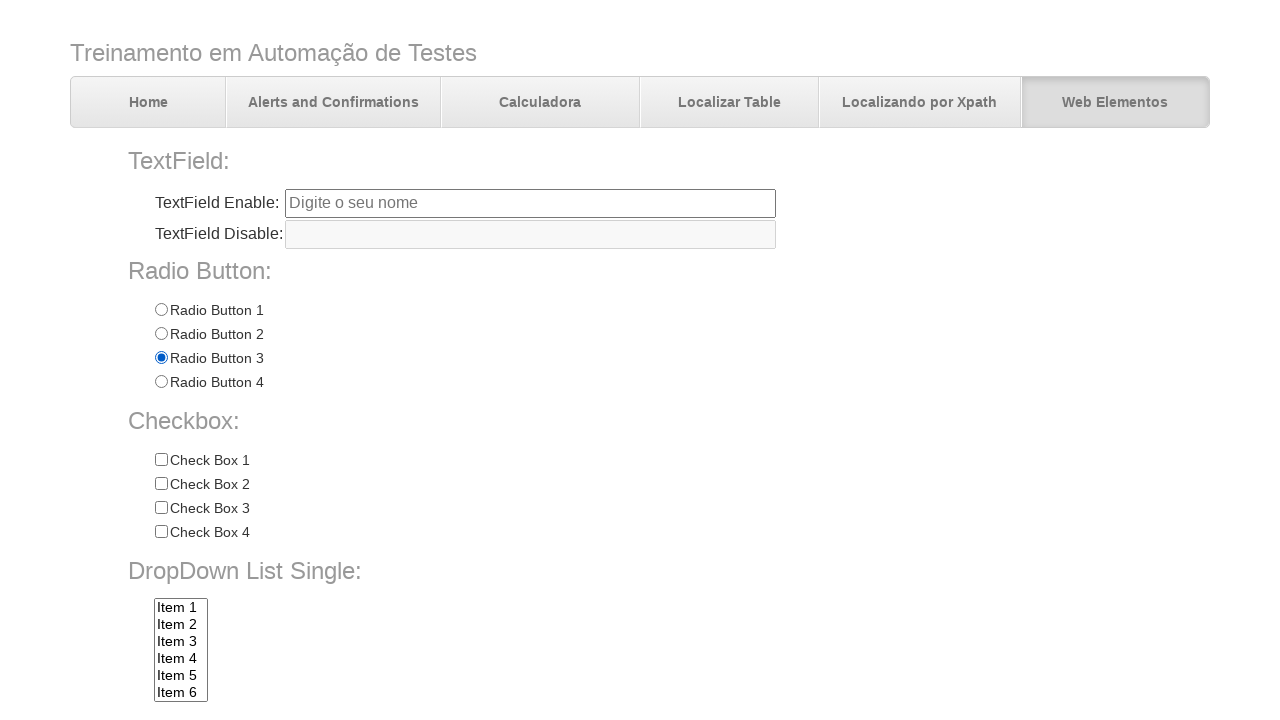

Verified that Radio 1 is not selected
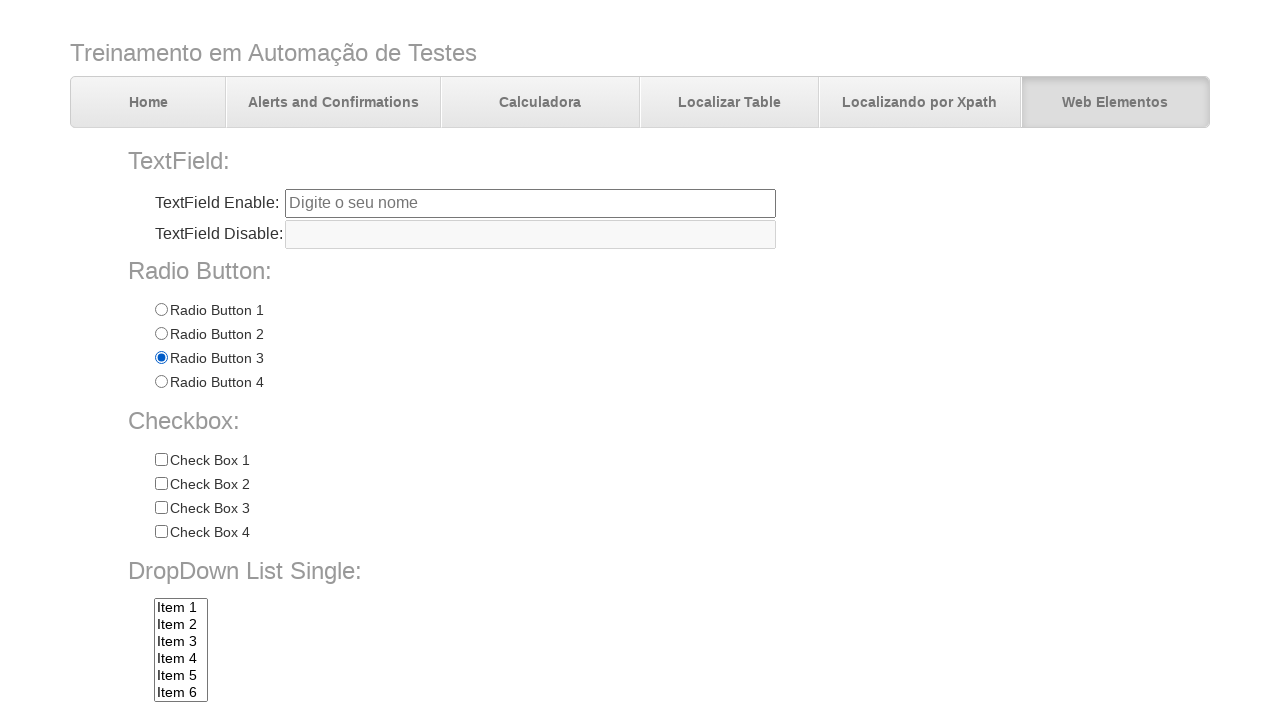

Verified that Radio 2 is not selected
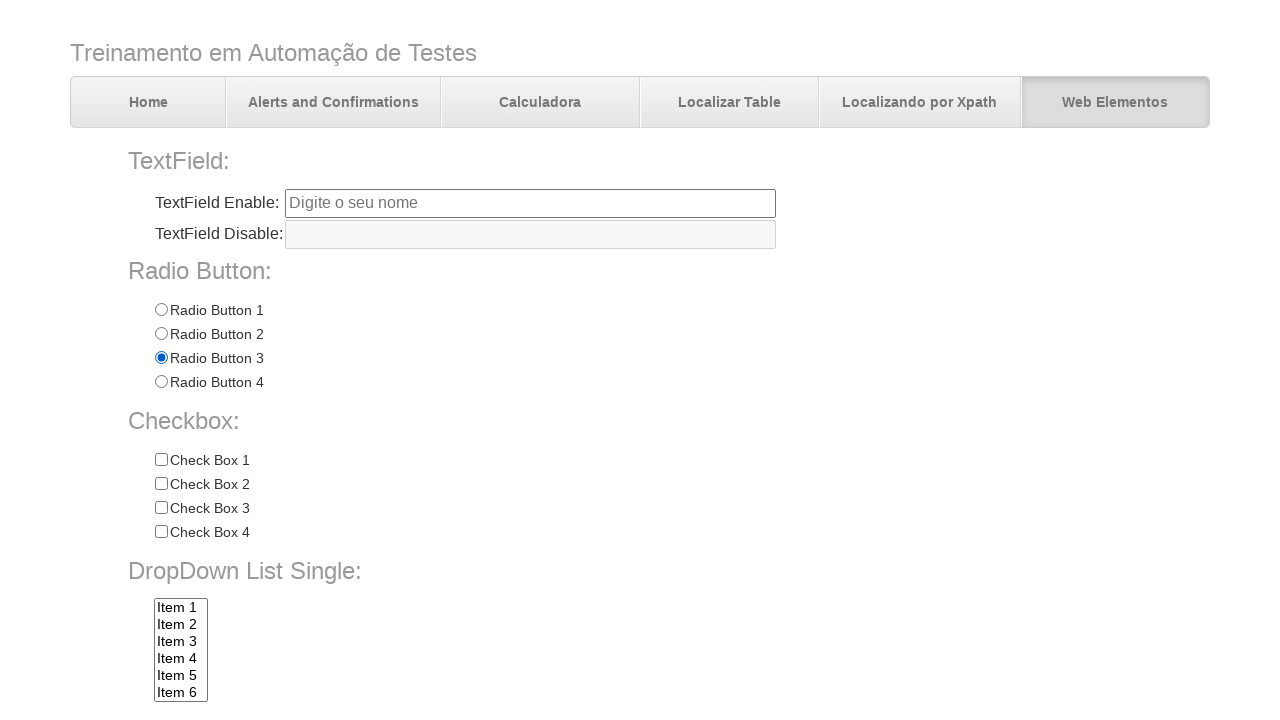

Verified that Radio 4 is not selected
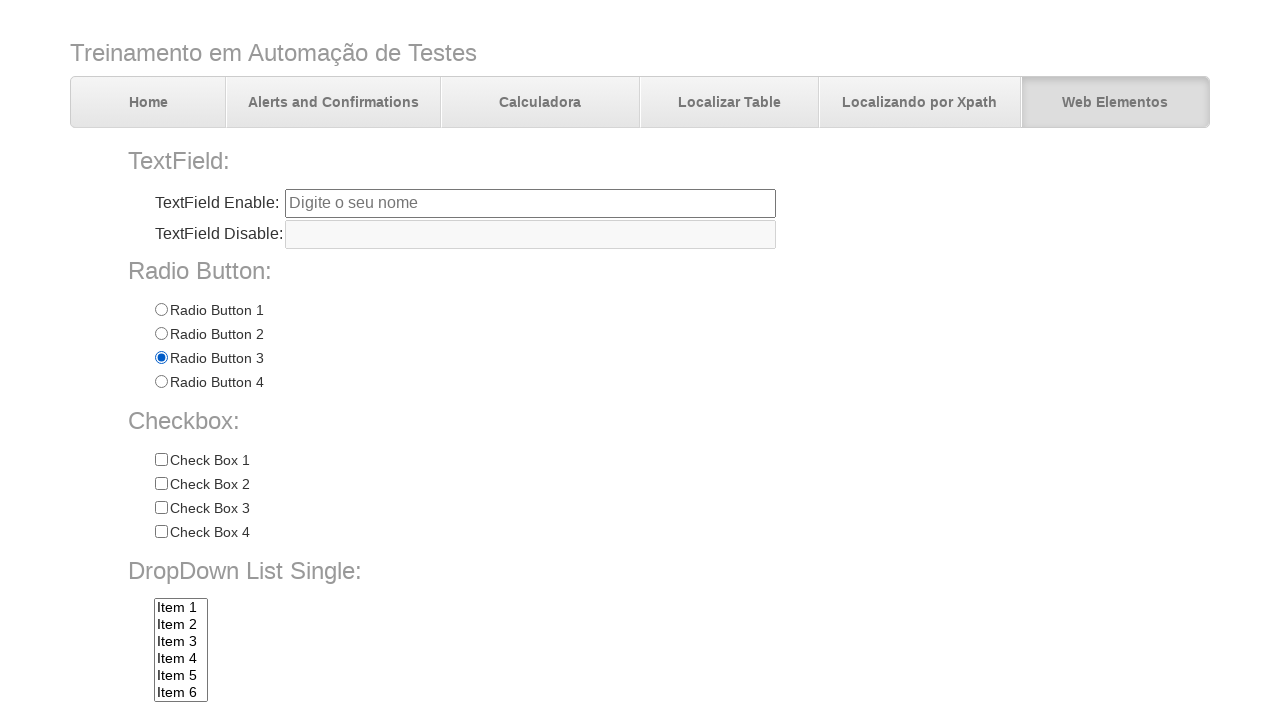

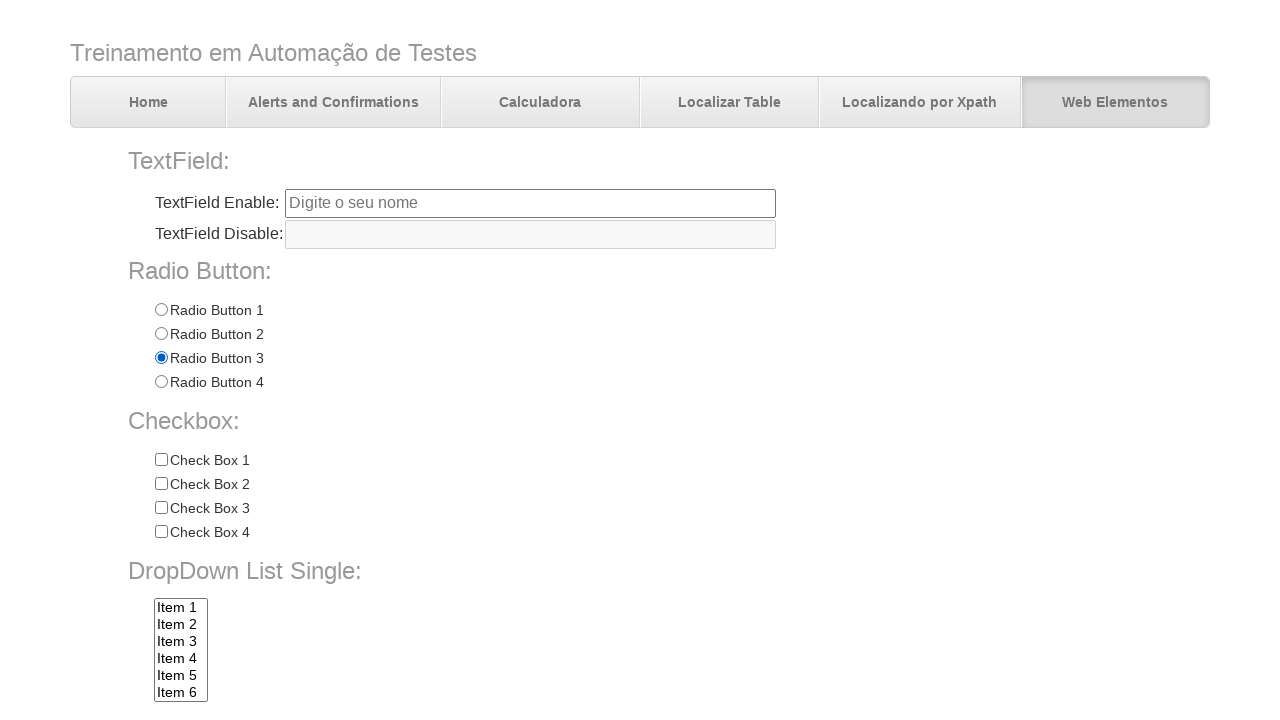